Tests window handling functionality by clicking a link that opens a new window and switching to it

Starting URL: https://the-internet.herokuapp.com/windows

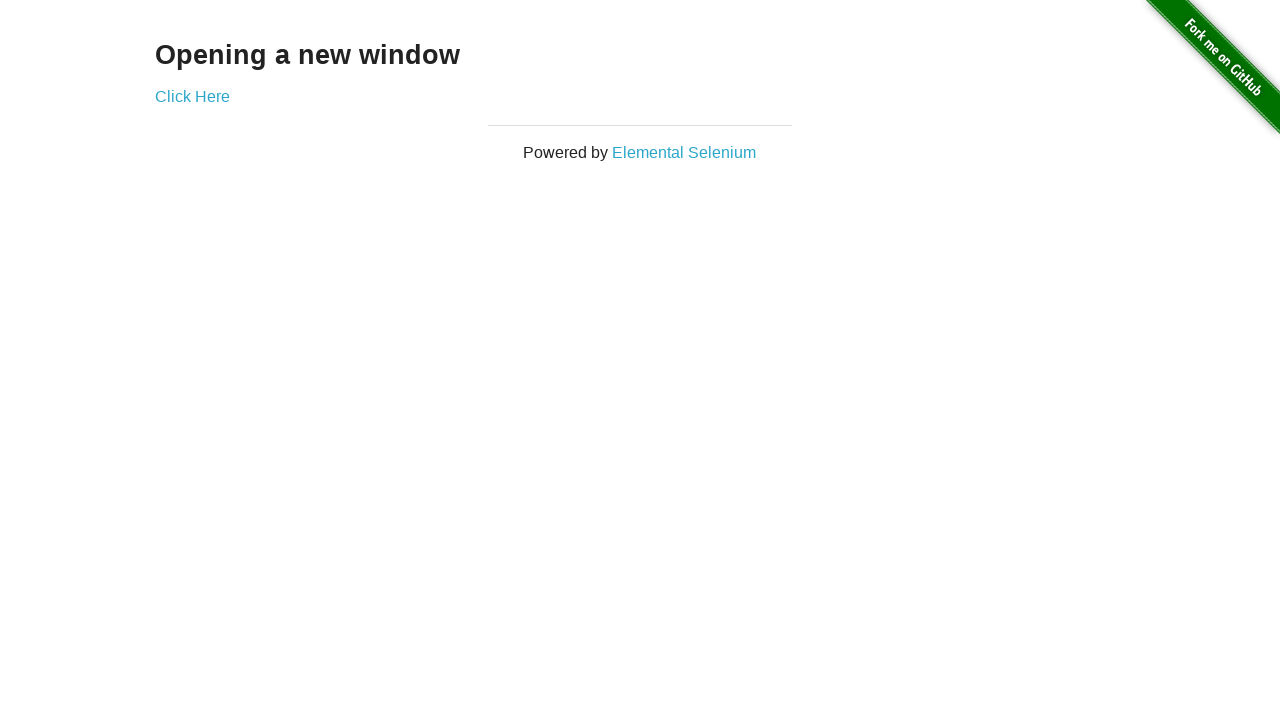

Verified heading text is 'Opening a new window'
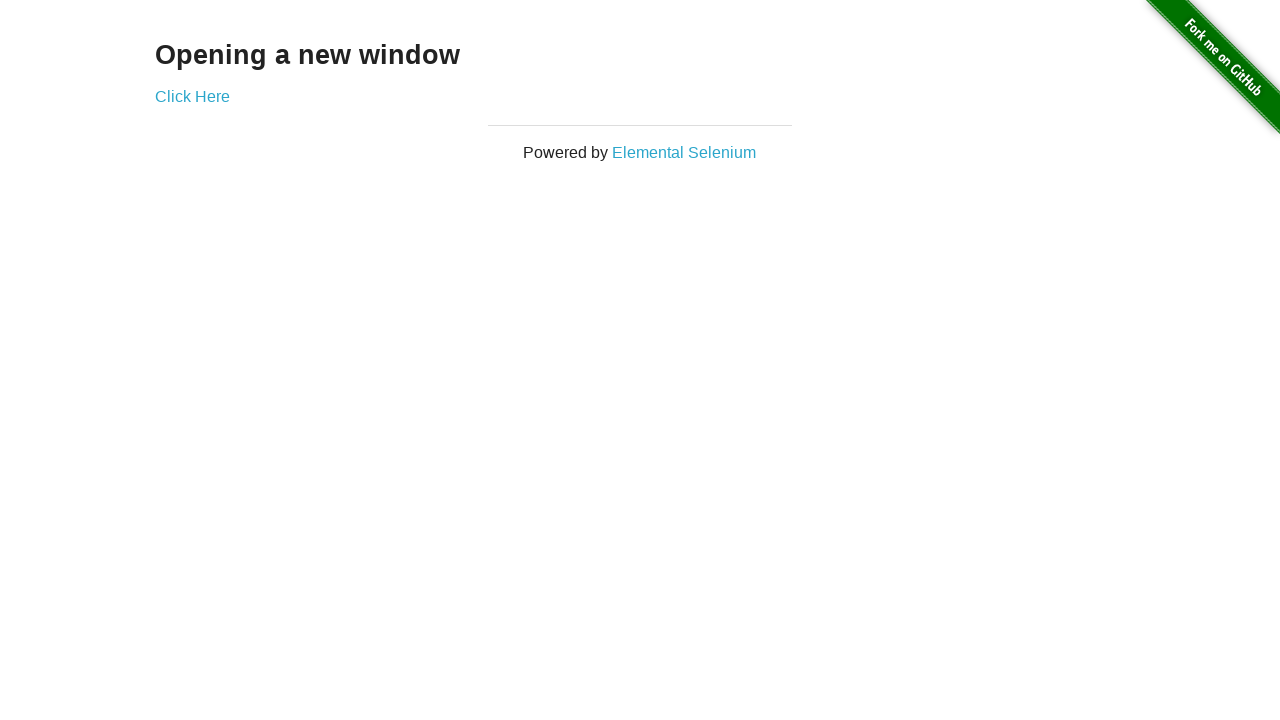

Clicked link to open new window at (192, 96) on #content > div > a
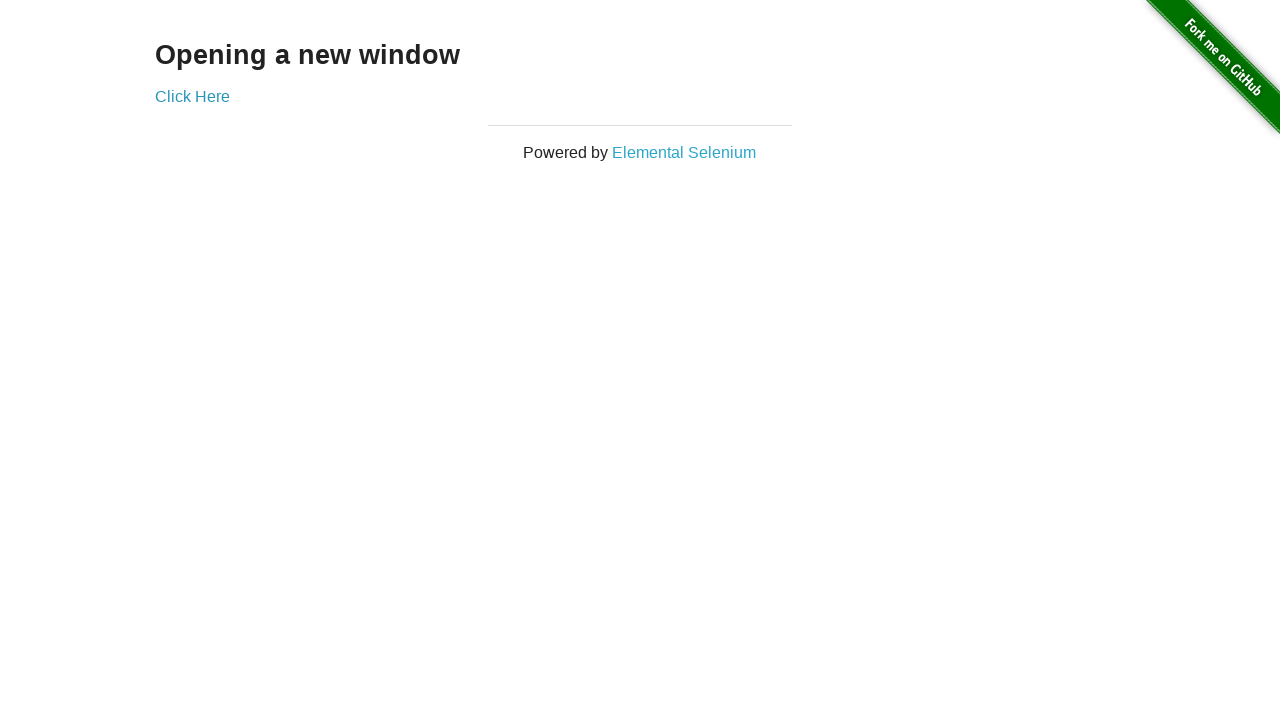

Captured new window/page object
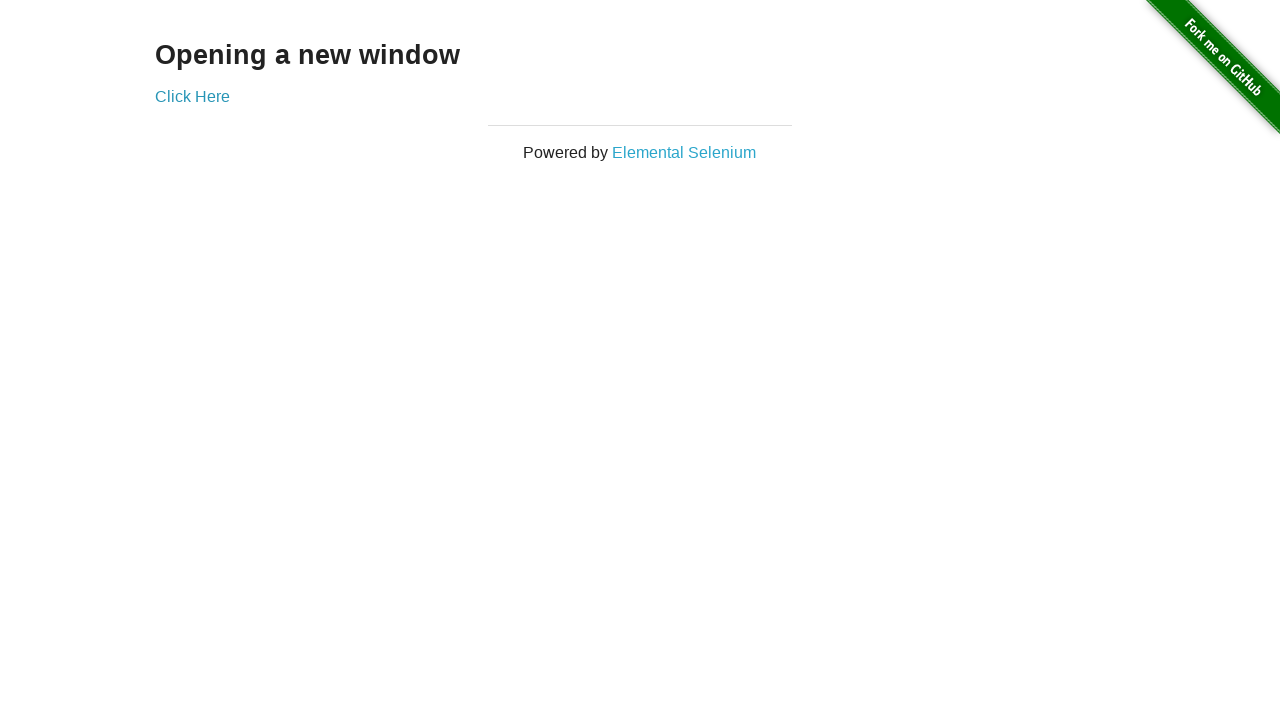

New window loaded successfully
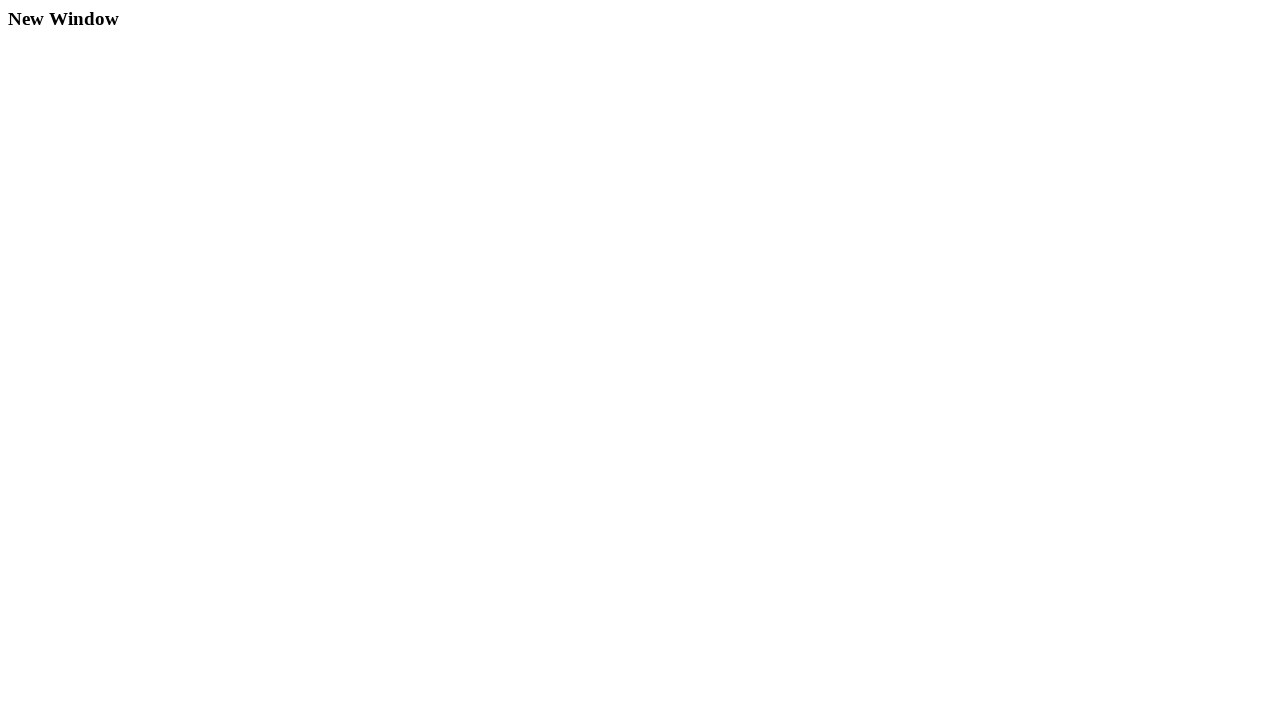

Verified new window title is 'New Window'
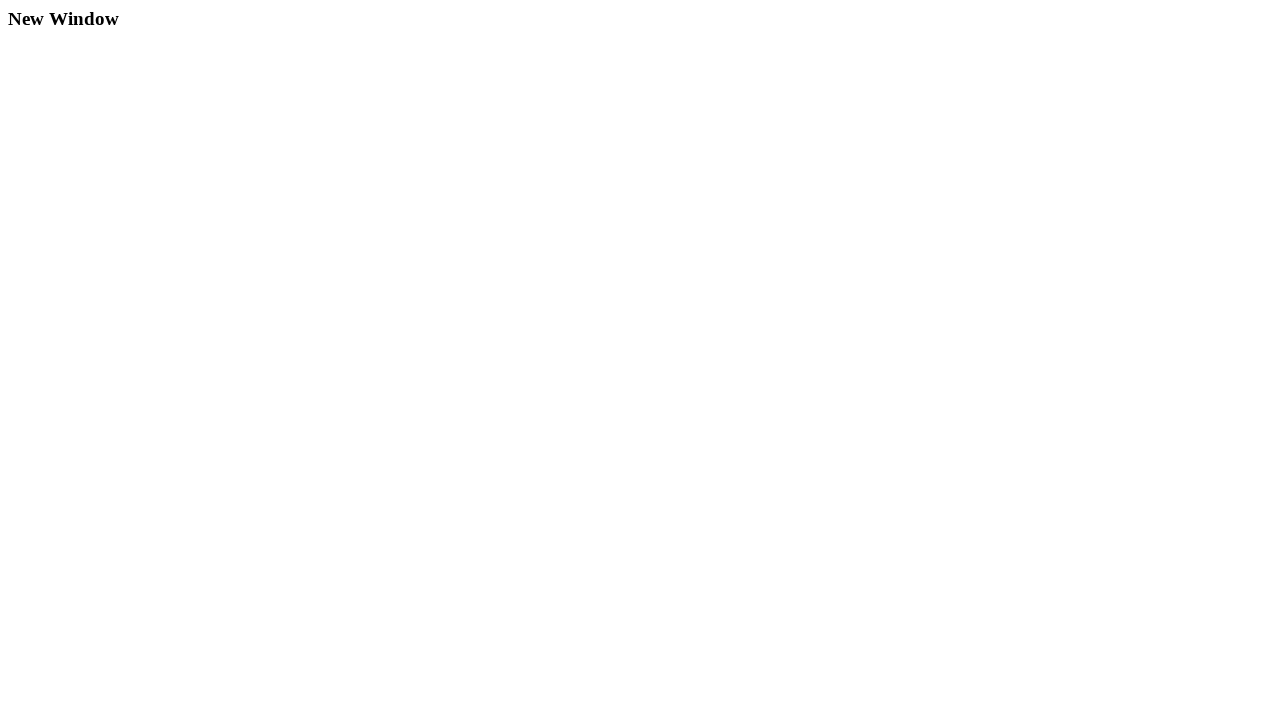

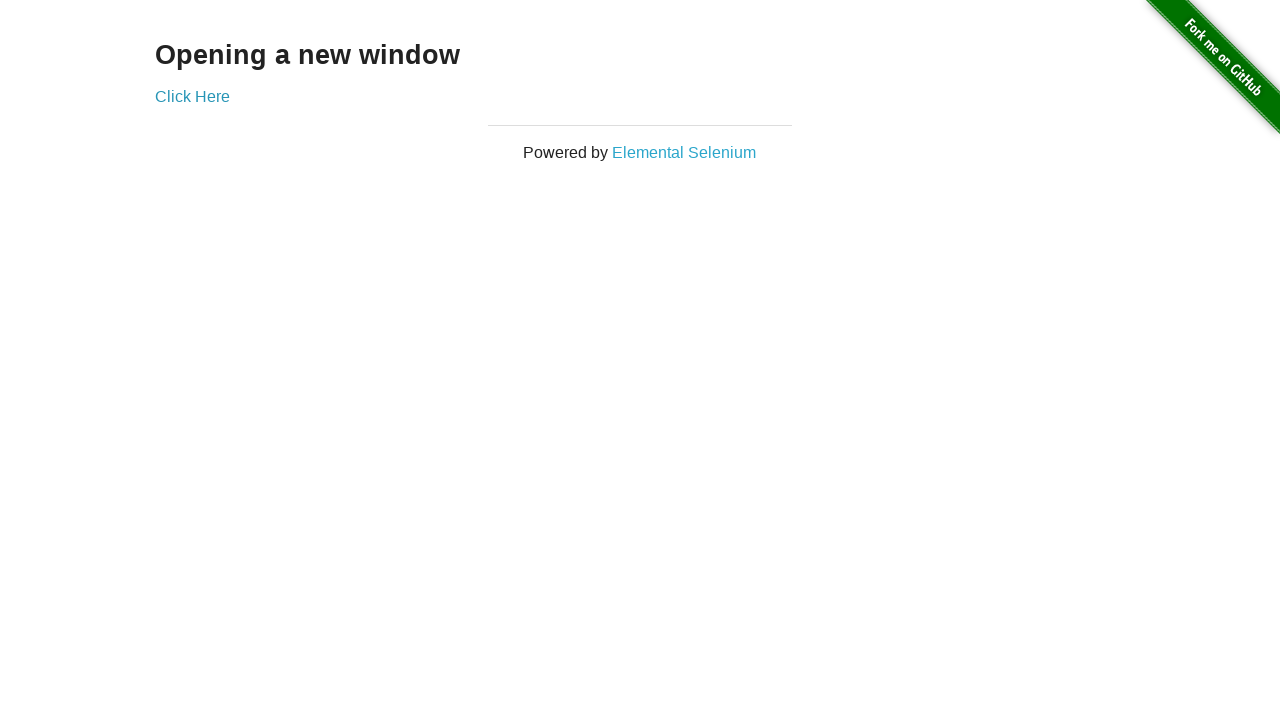